Tests checkbox functionality by checking and unchecking multiple checkboxes on a demo page

Starting URL: https://seleniumbase.io/demo_page

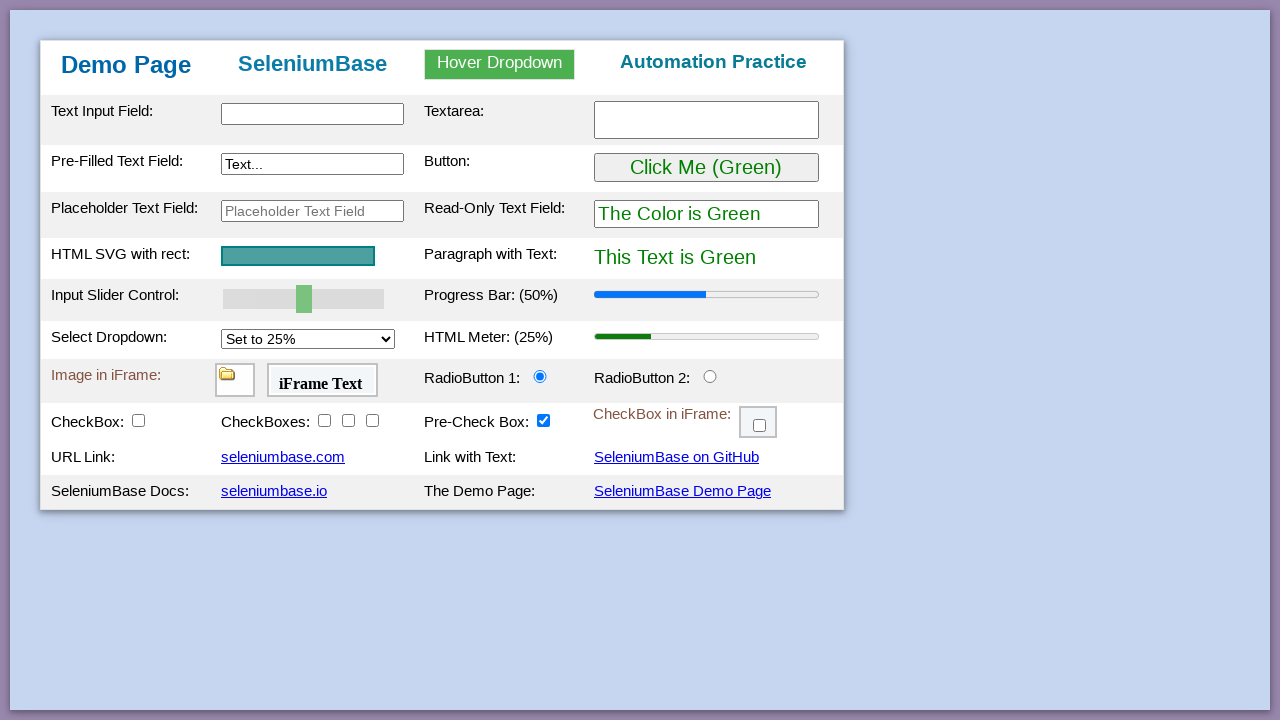

Checked the first checkbox (checkBox1) at (138, 420) on xpath=//input[@id='checkBox1']
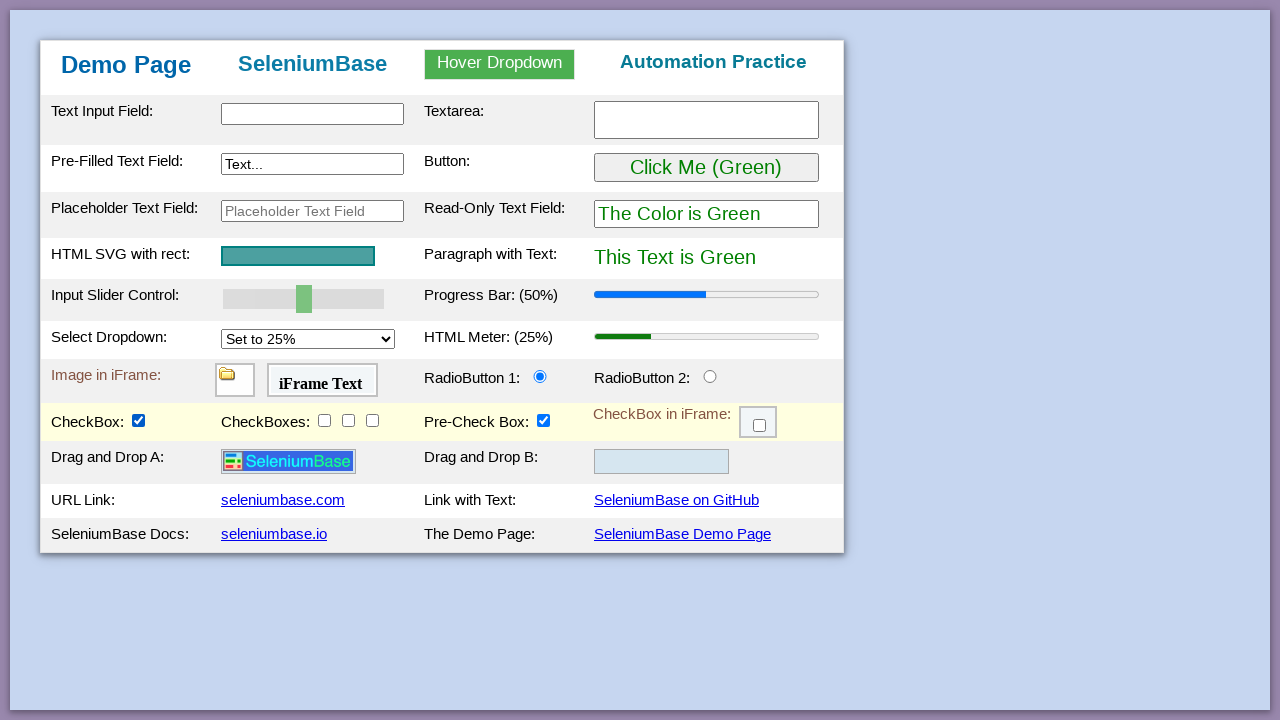

Checked checkbox at locator //input[@id='checkBox2'] at (324, 420) on //input[@id='checkBox2']
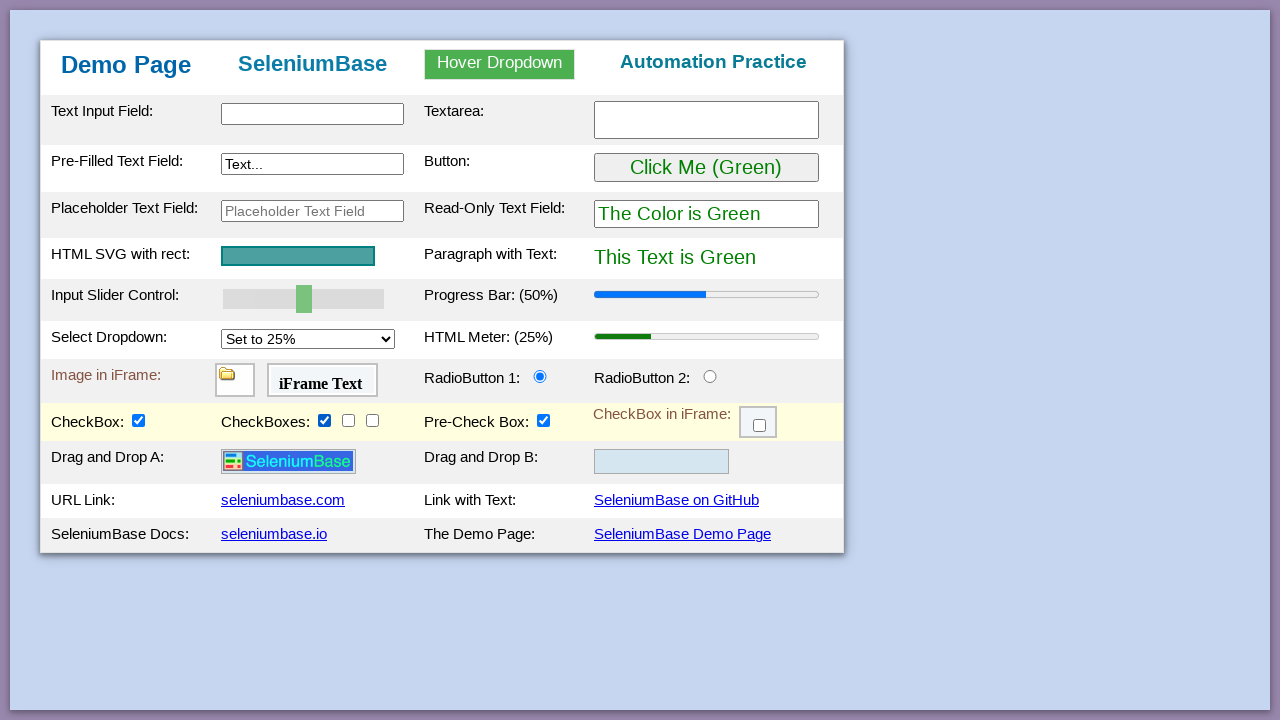

Checked checkbox at locator //input[@id='checkBox3'] at (348, 420) on //input[@id='checkBox3']
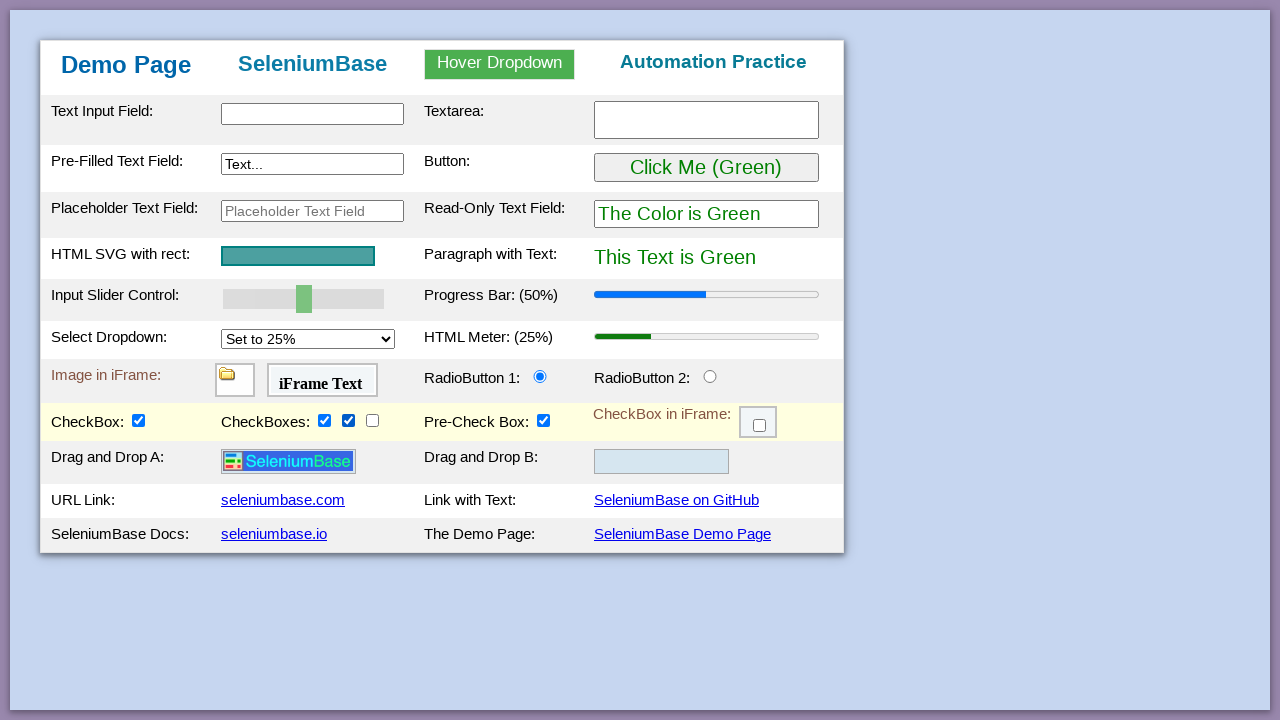

Checked checkbox at locator //input[@id='checkBox4'] at (372, 420) on //input[@id='checkBox4']
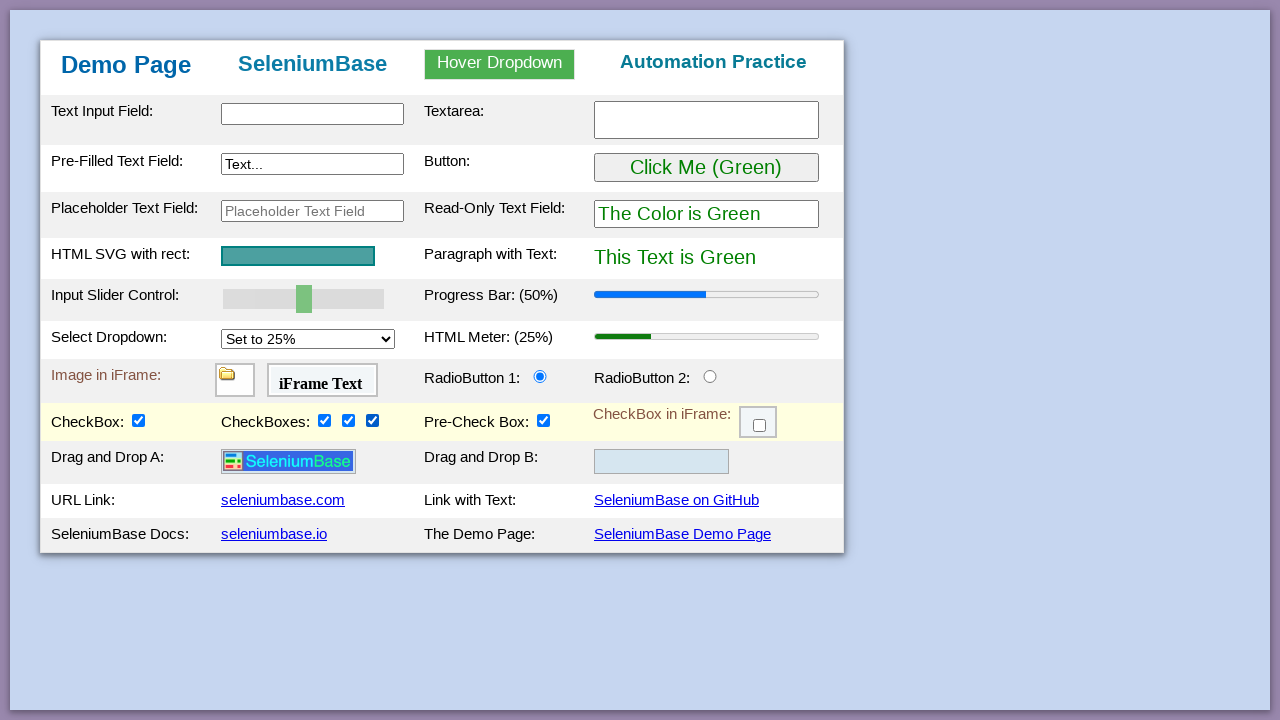

Verified that checkBox3 is checked
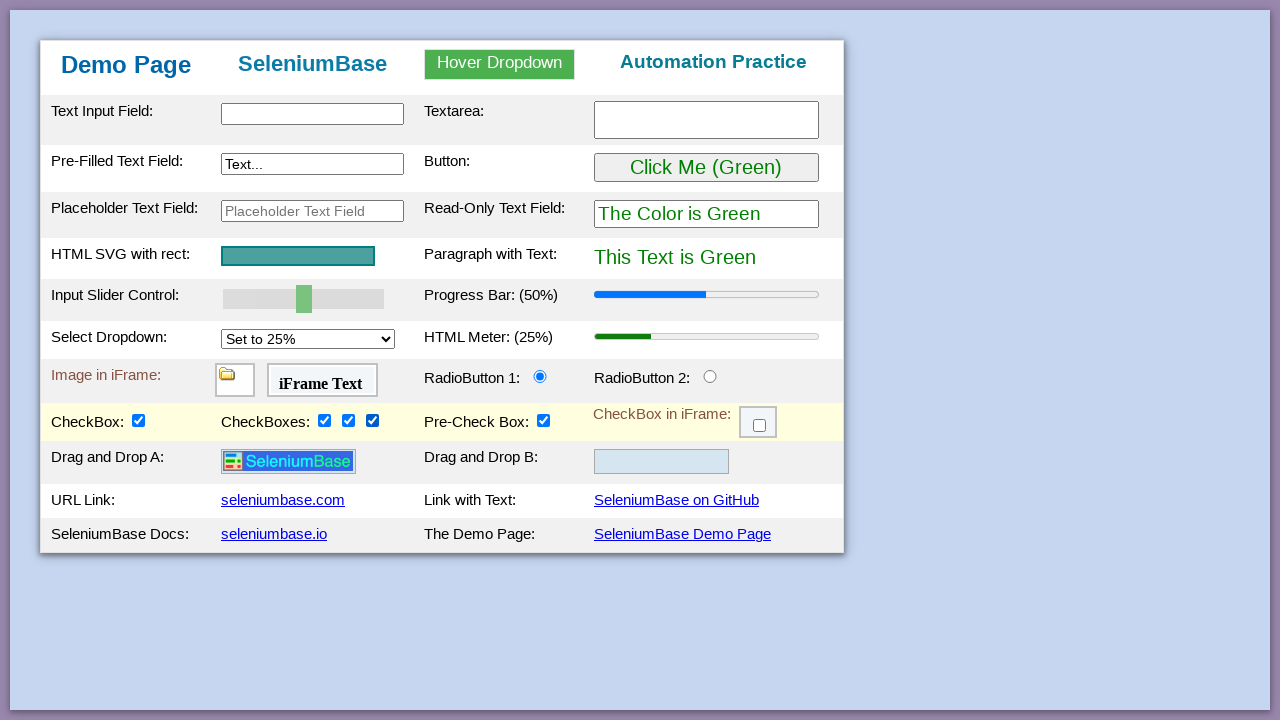

Unchecked checkBox3 at (348, 420) on xpath=//input[@id='checkBox3']
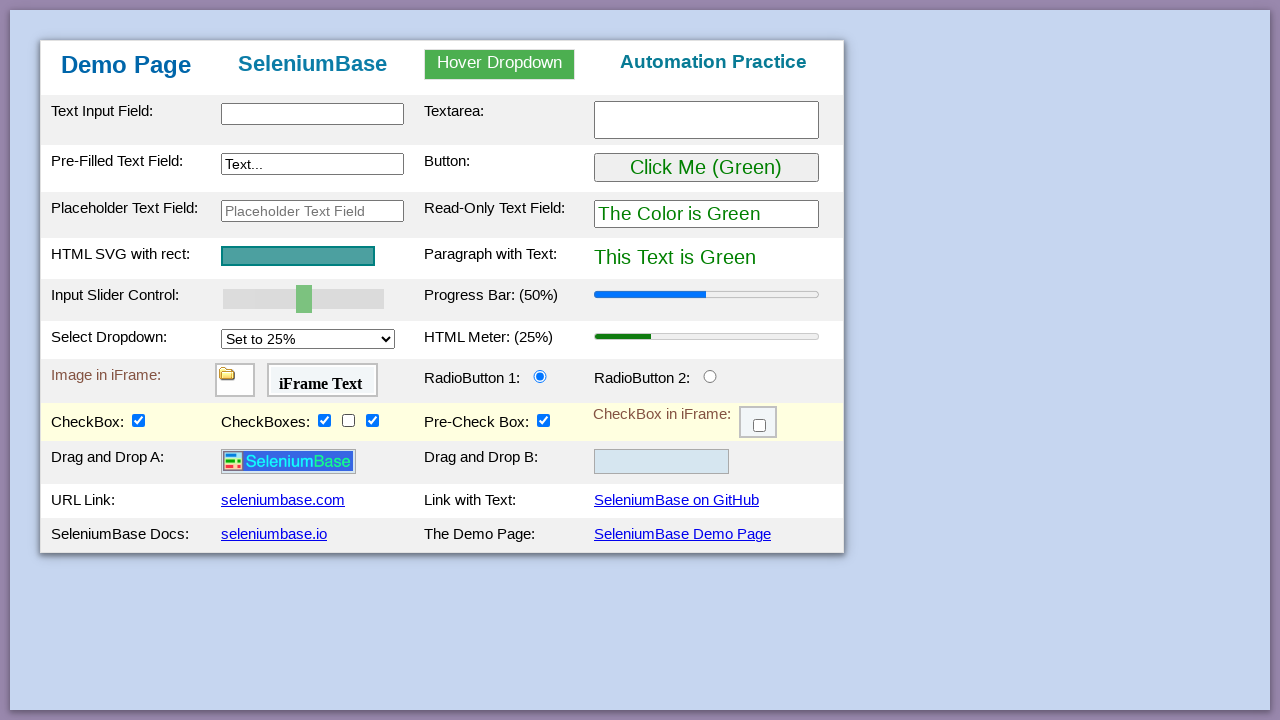

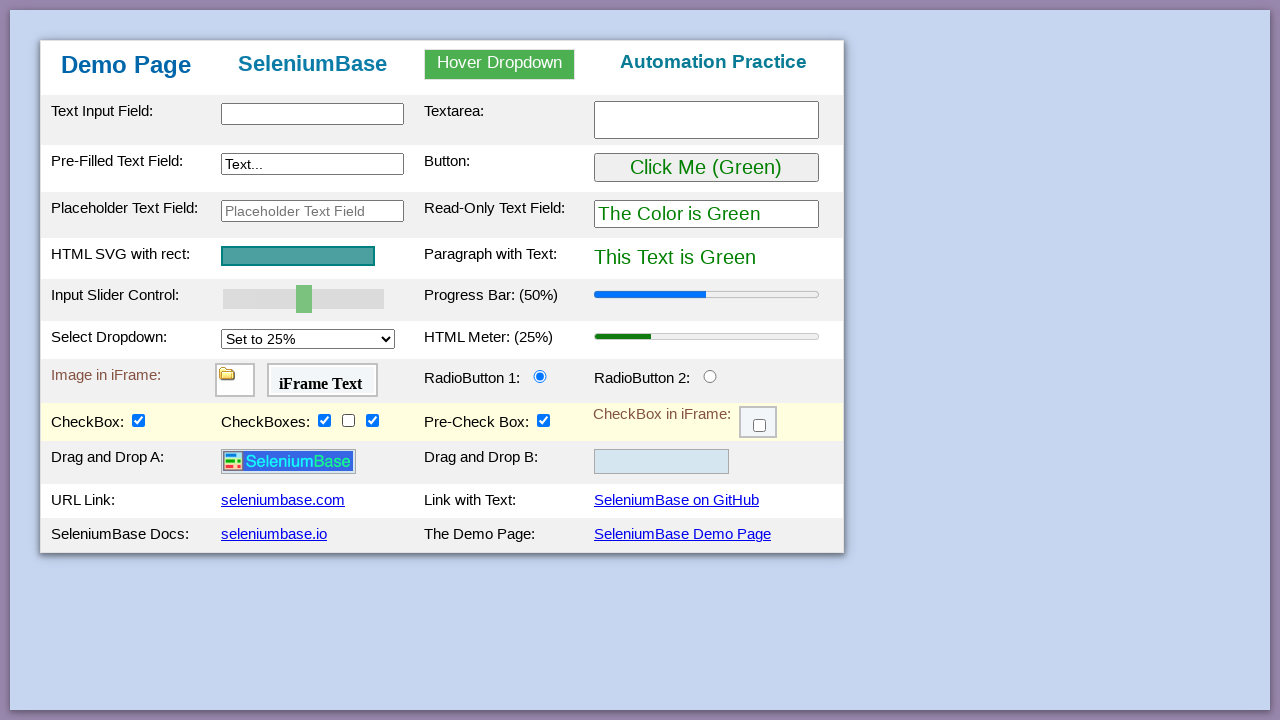